Tests floating menu by manually scrolling with mouse wheel and verifying menu links remain visible

Starting URL: https://the-internet.herokuapp.com

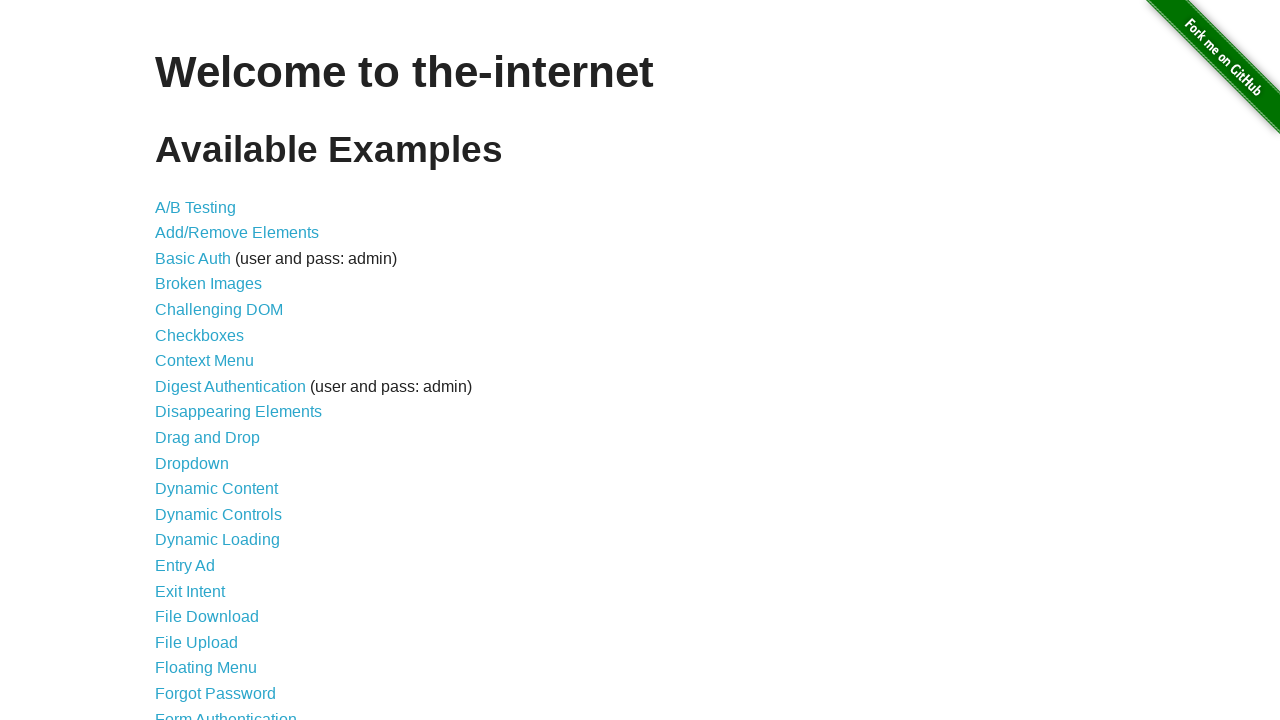

Clicked on Floating Menu link at (206, 668) on internal:role=link[name="Floating Menu"i]
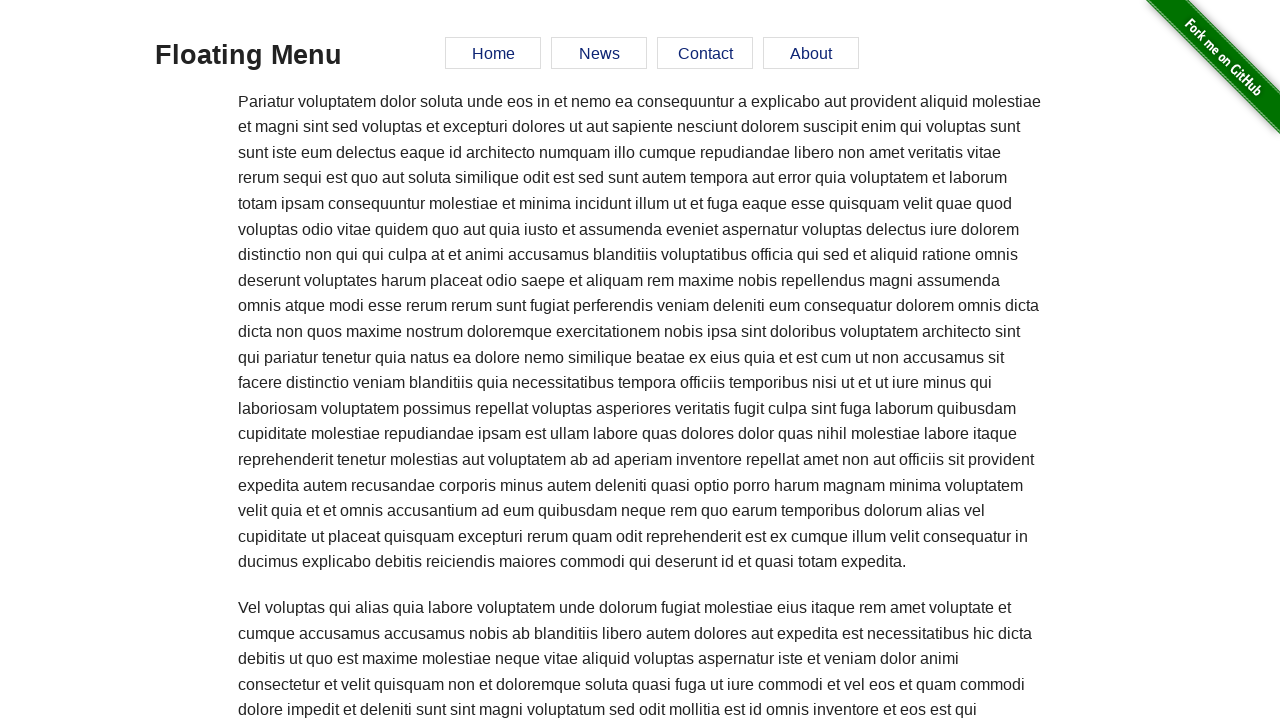

Waited 1500ms for page to load
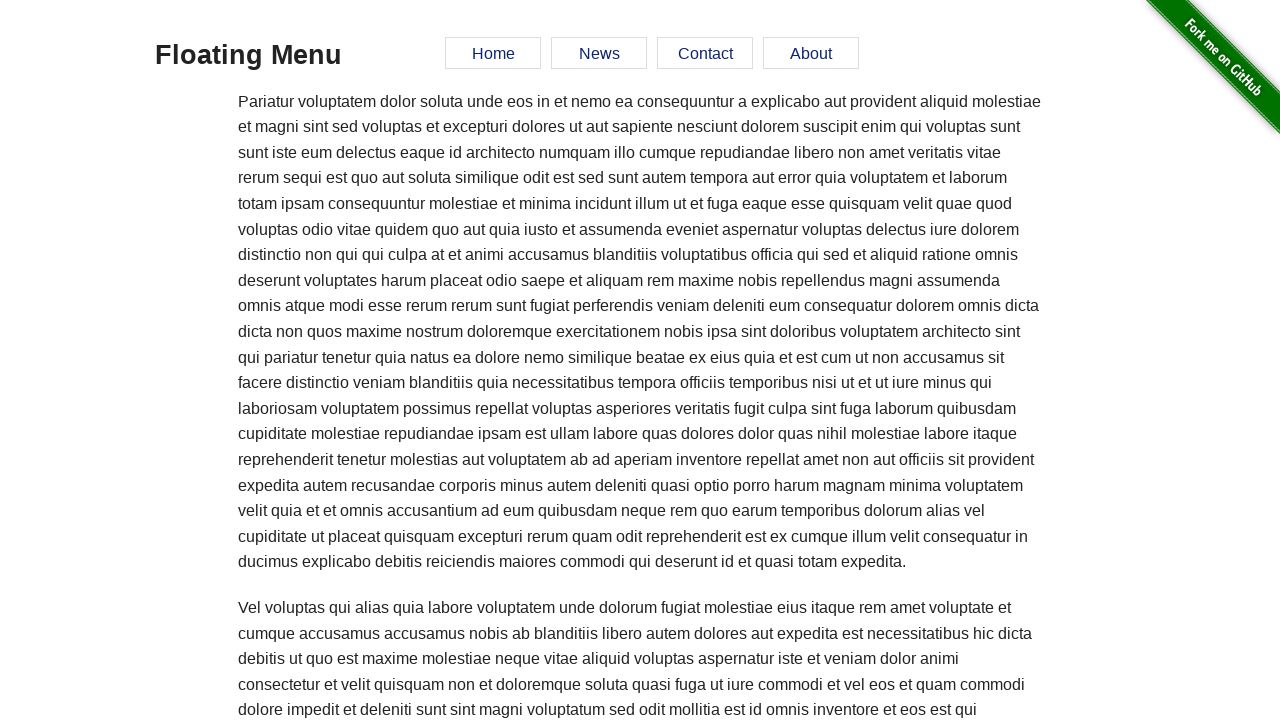

Scrolled down 1000px with mouse wheel
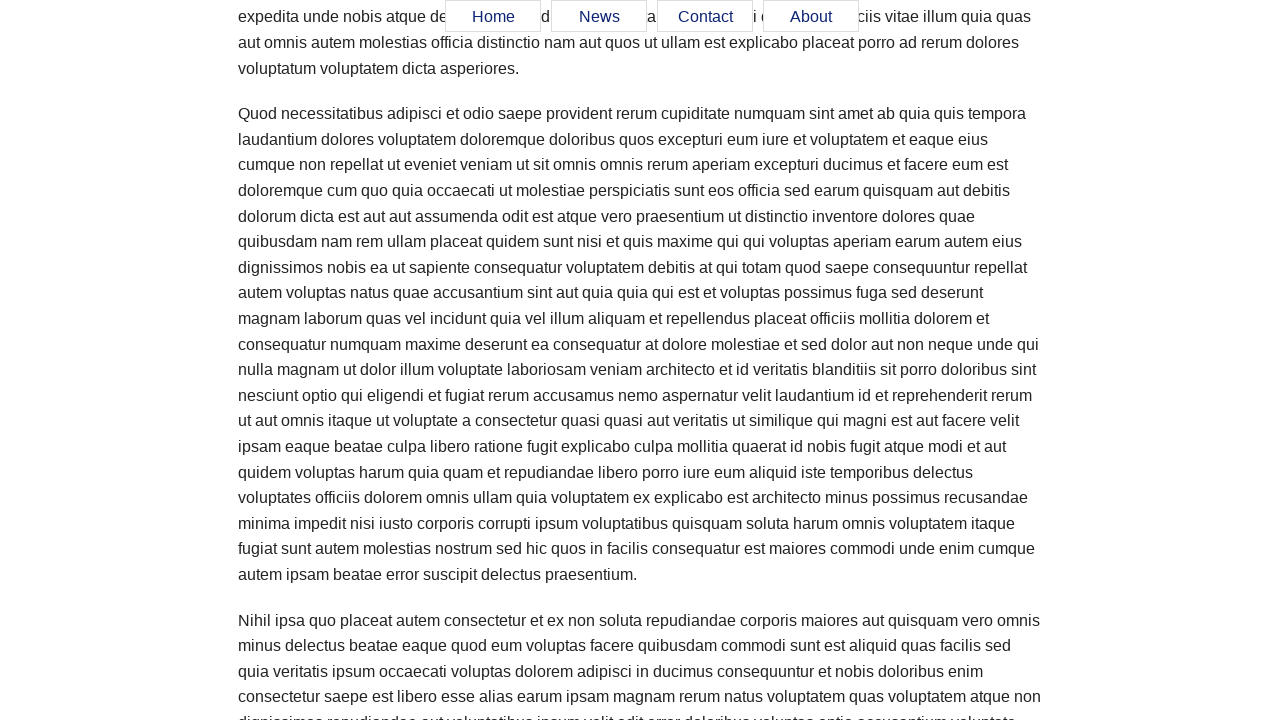

Waited 500ms after first scroll
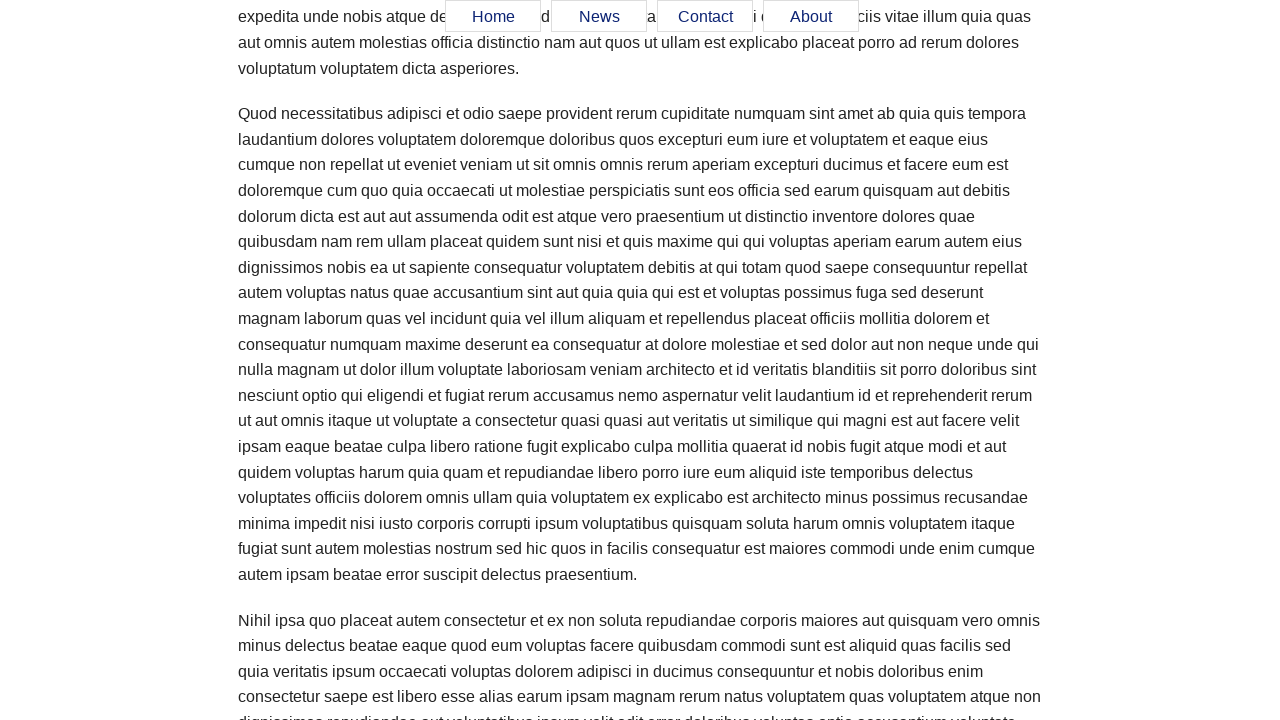

Scrolled down another 1000px with mouse wheel
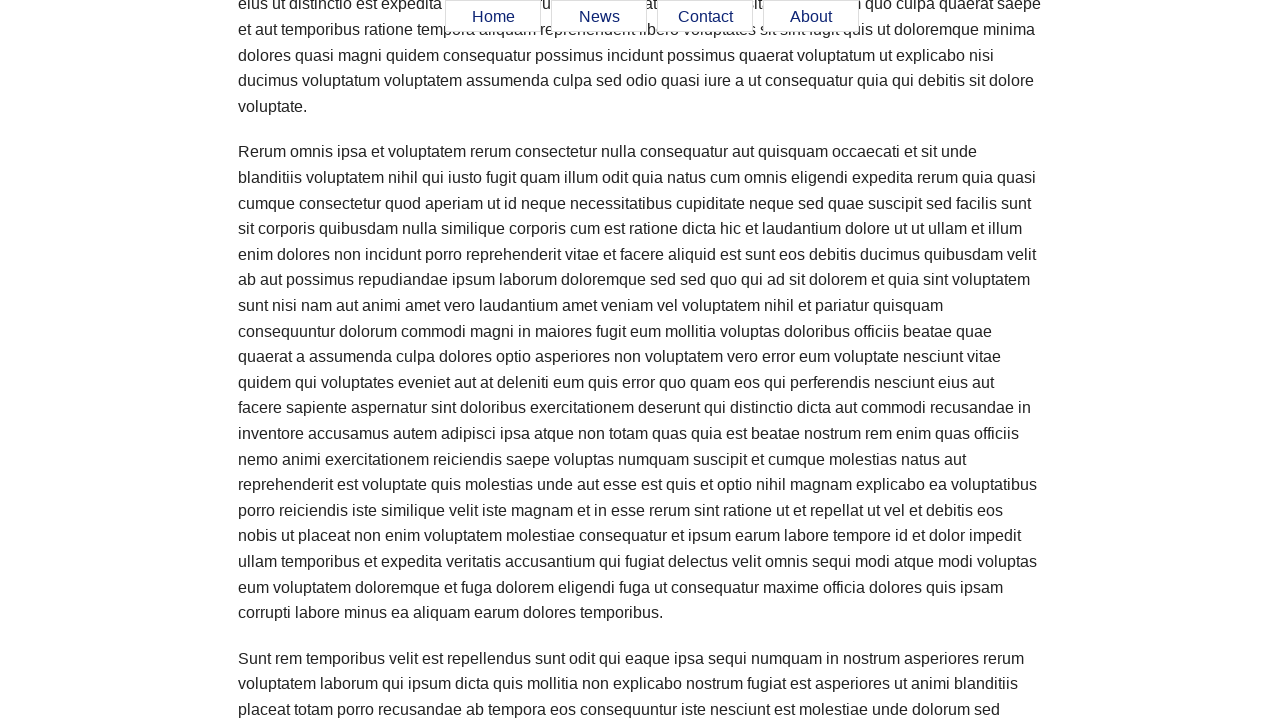

Waited 500ms after second scroll
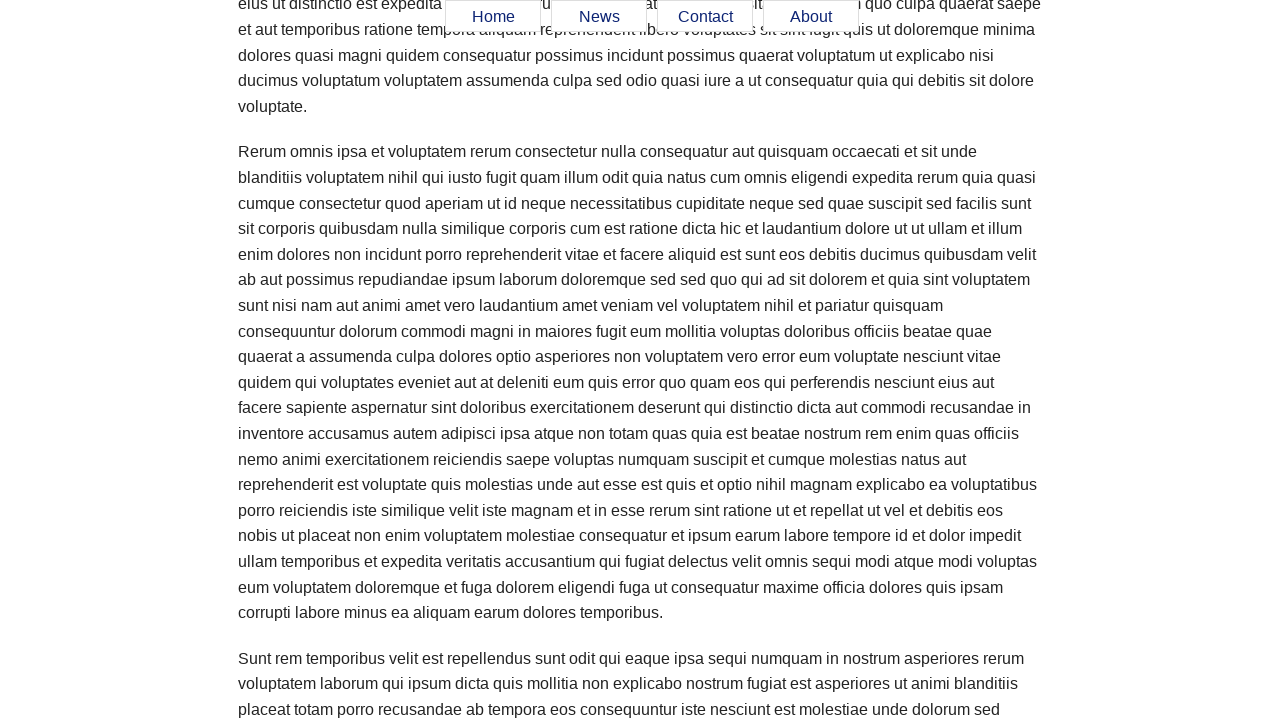

Scrolled down 3000px with mouse wheel
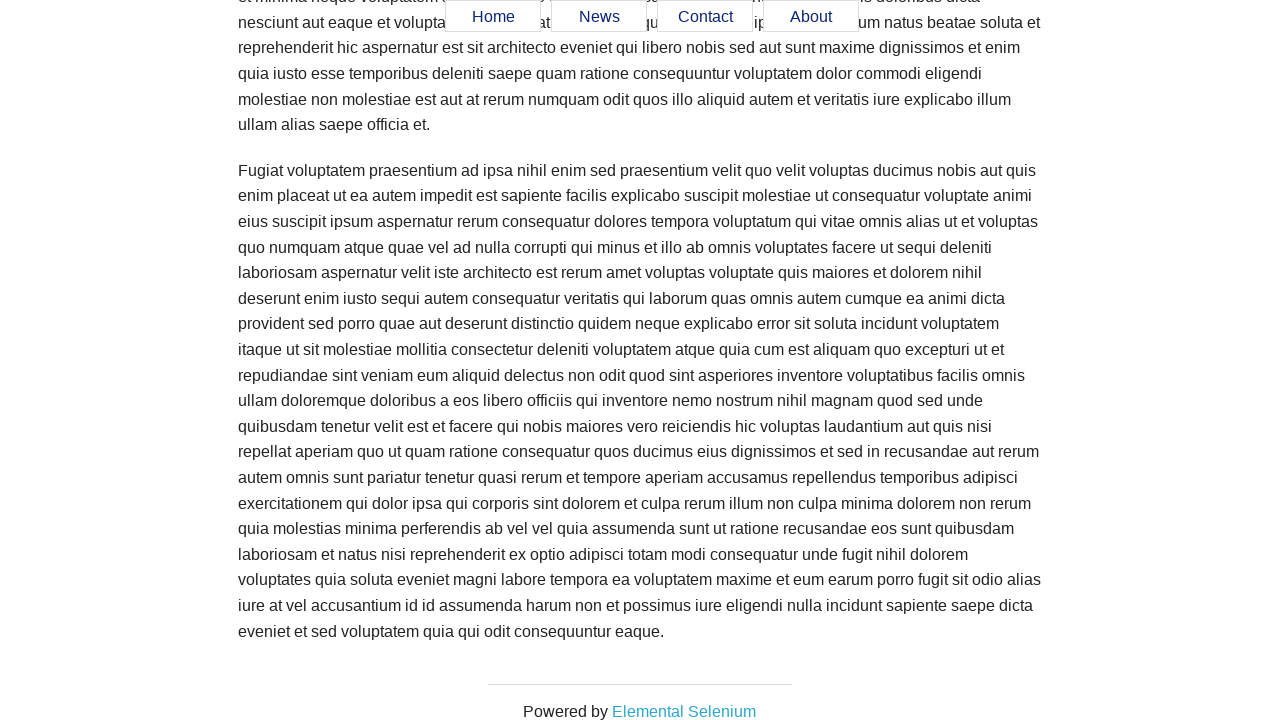

Waited 500ms after third scroll
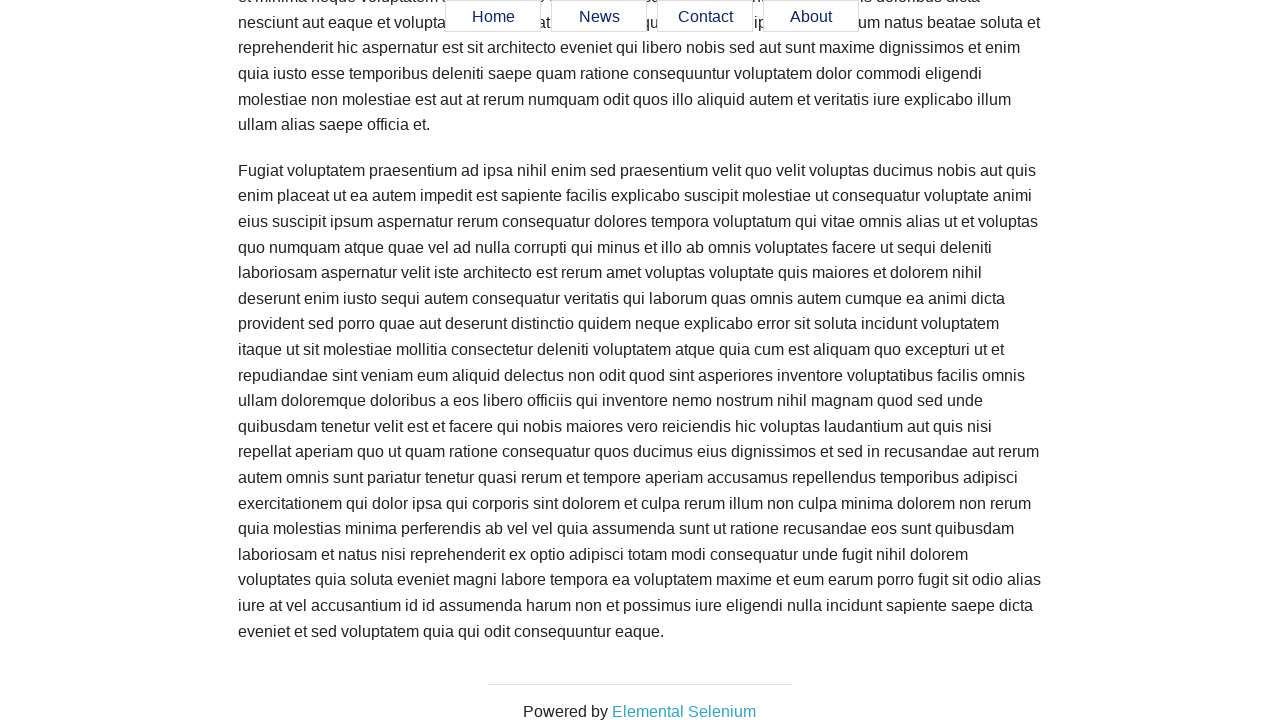

Scrolled down 3000px with mouse wheel for final scroll
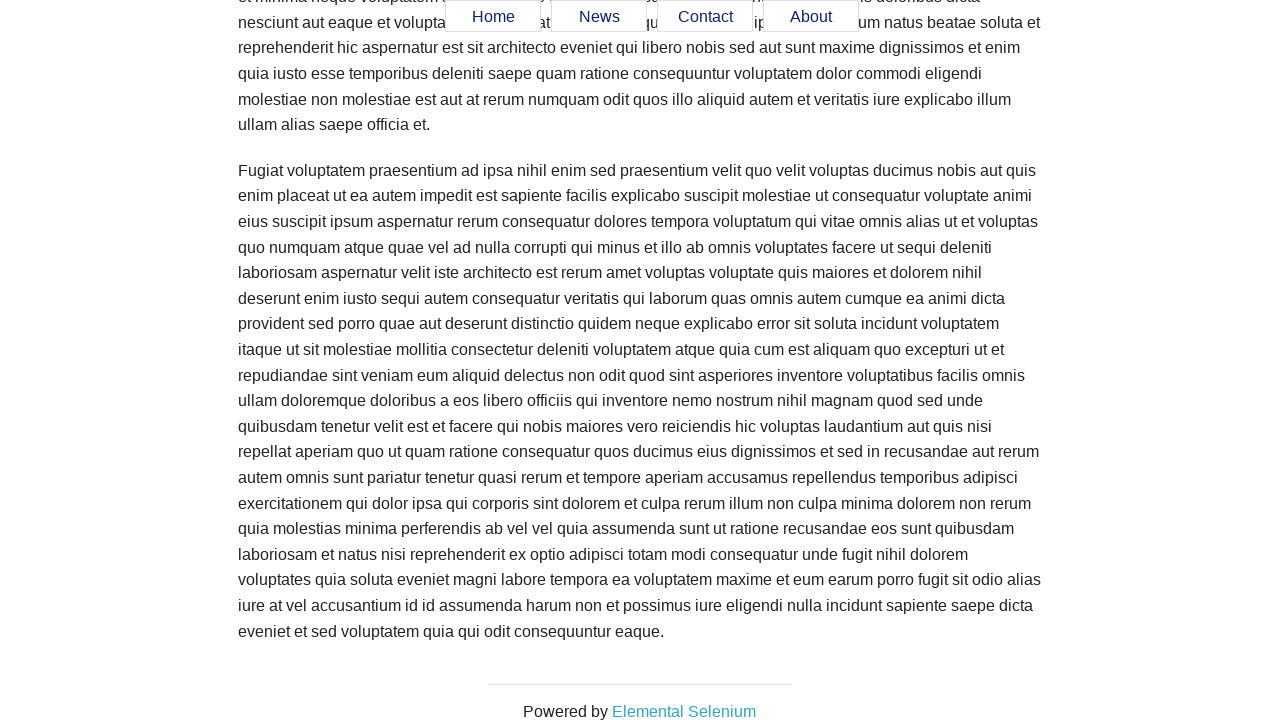

Verified home menu link is still visible after scrolling
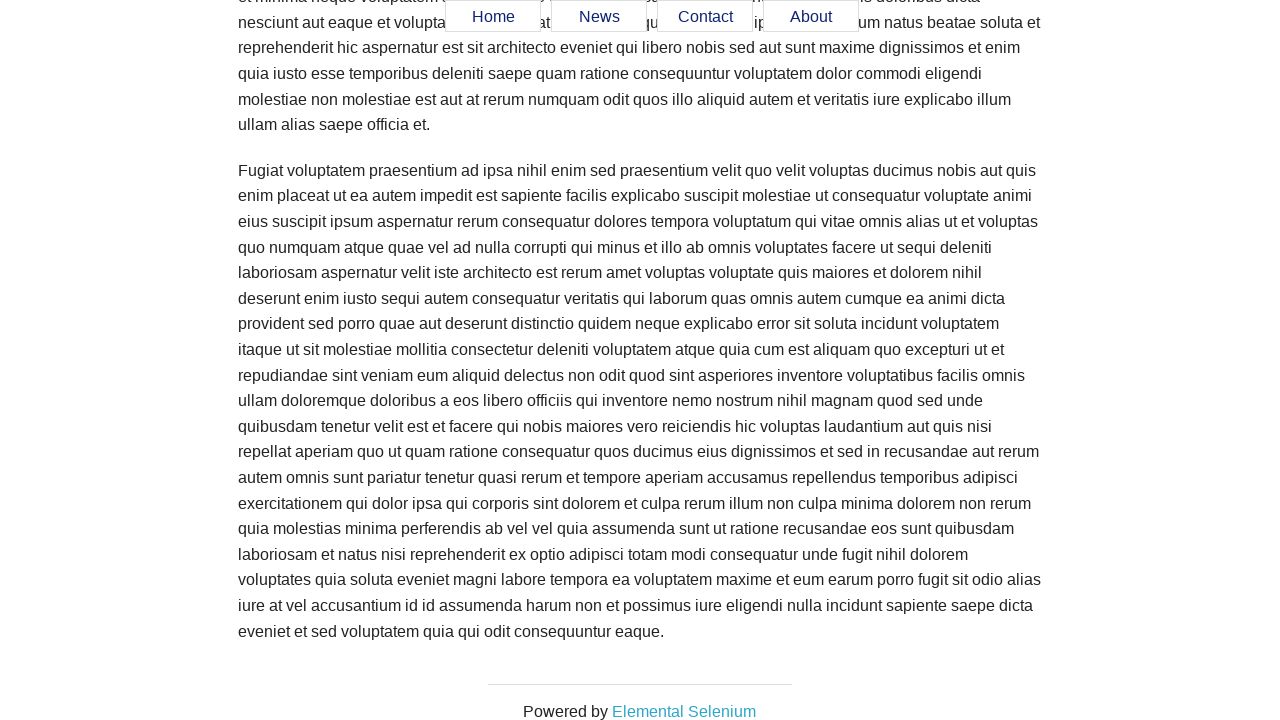

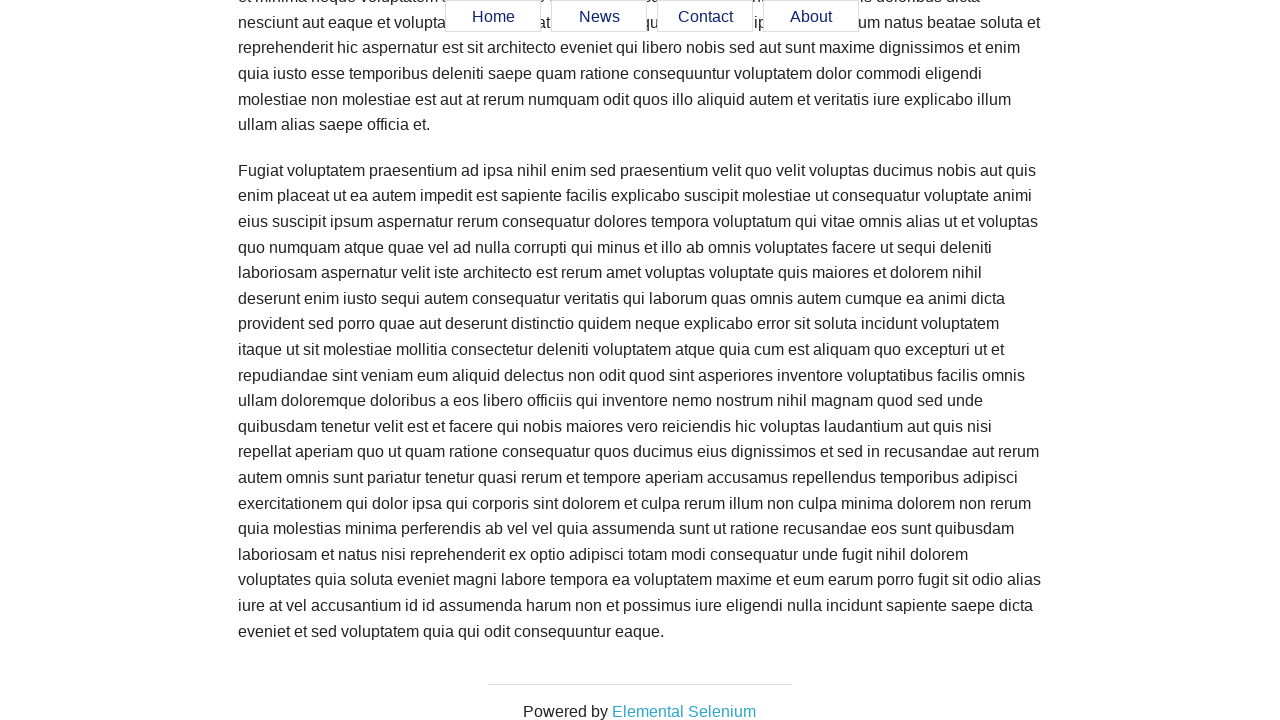